Tests right-click (context menu) functionality by performing a context click on a button element to trigger a context menu

Starting URL: https://swisnl.github.io/jQuery-contextMenu/demo.html

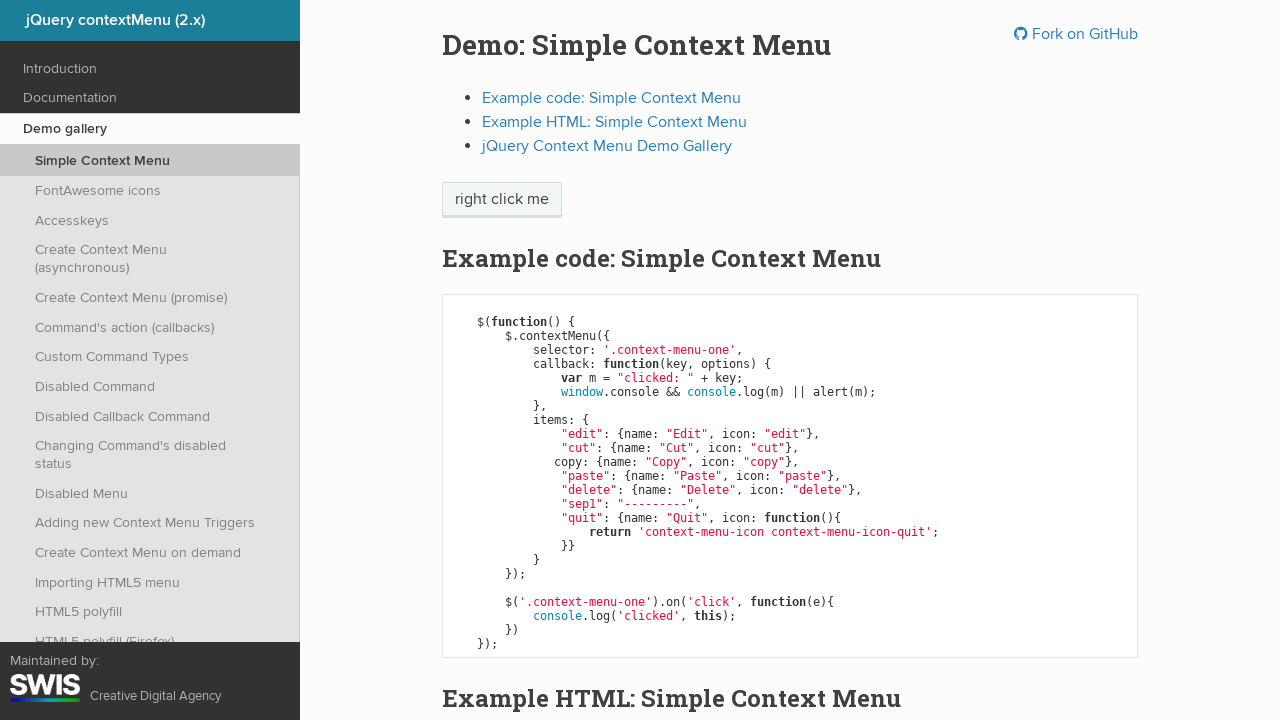

Located button element for right-click
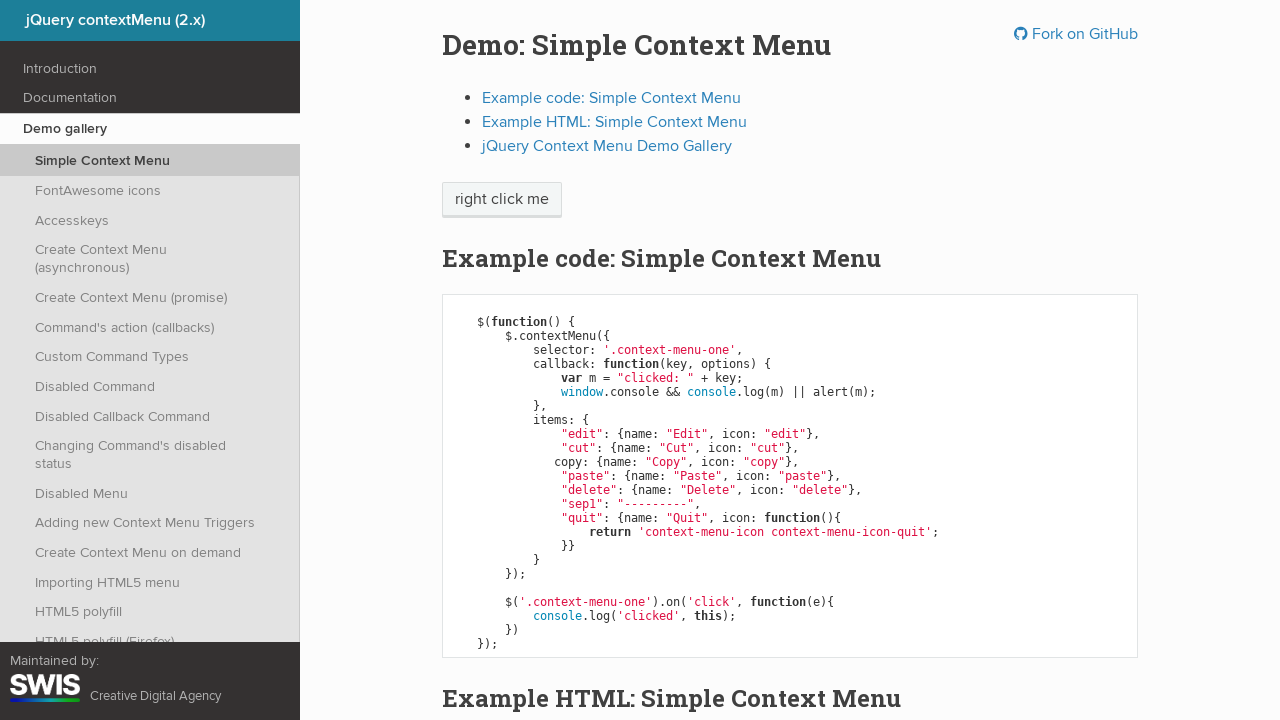

Performed right-click on button to trigger context menu at (502, 200) on xpath=//html/body/div[1]/section/div/div/div/p/span
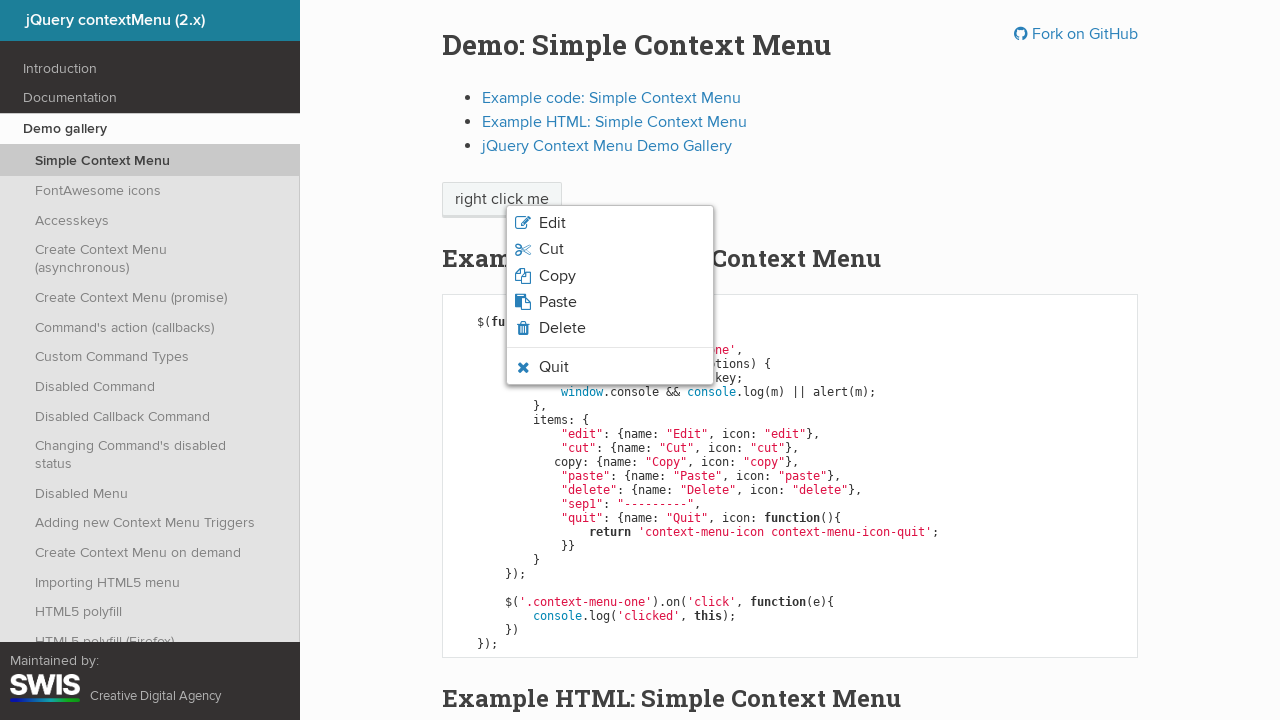

Context menu appeared
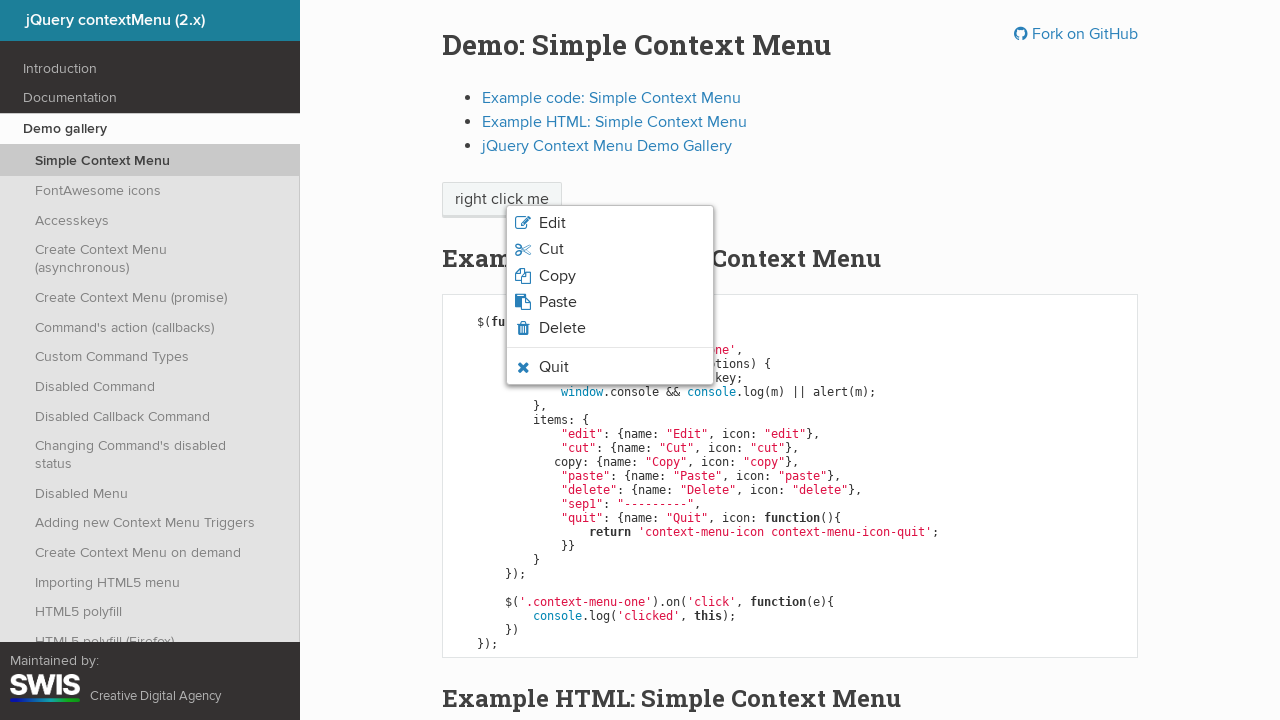

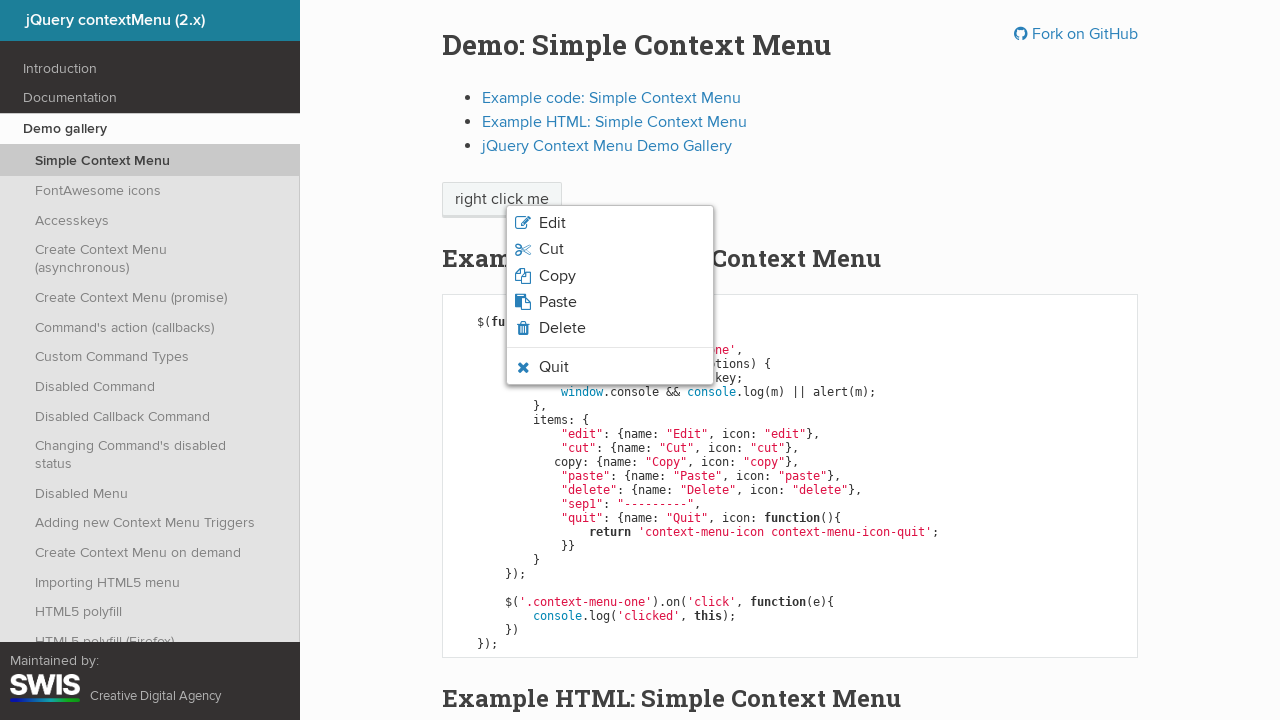